Demonstrates ElementClickInterceptedException by clicking on a blog menu which opens a dropdown, then attempting to click on a link that may be overlapped by the dropdown menu

Starting URL: https://omayo.blogspot.com

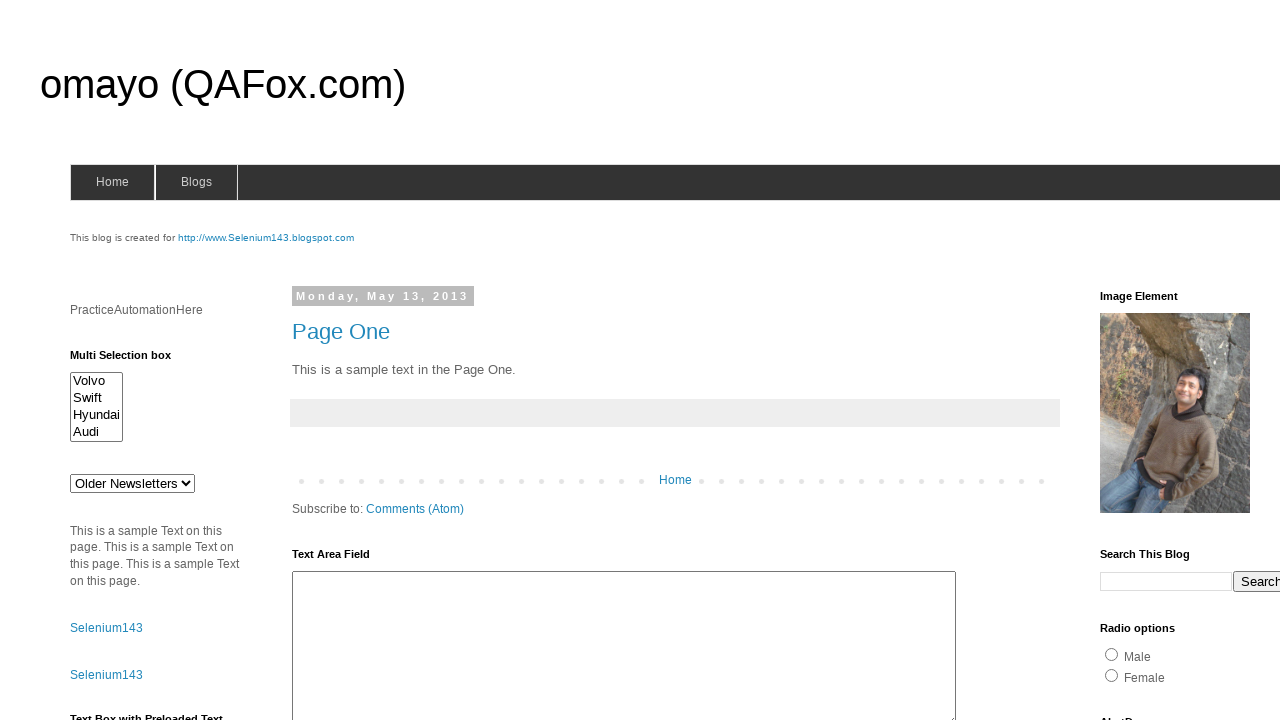

Clicked blogs menu to open dropdown at (196, 182) on #blogsmenu
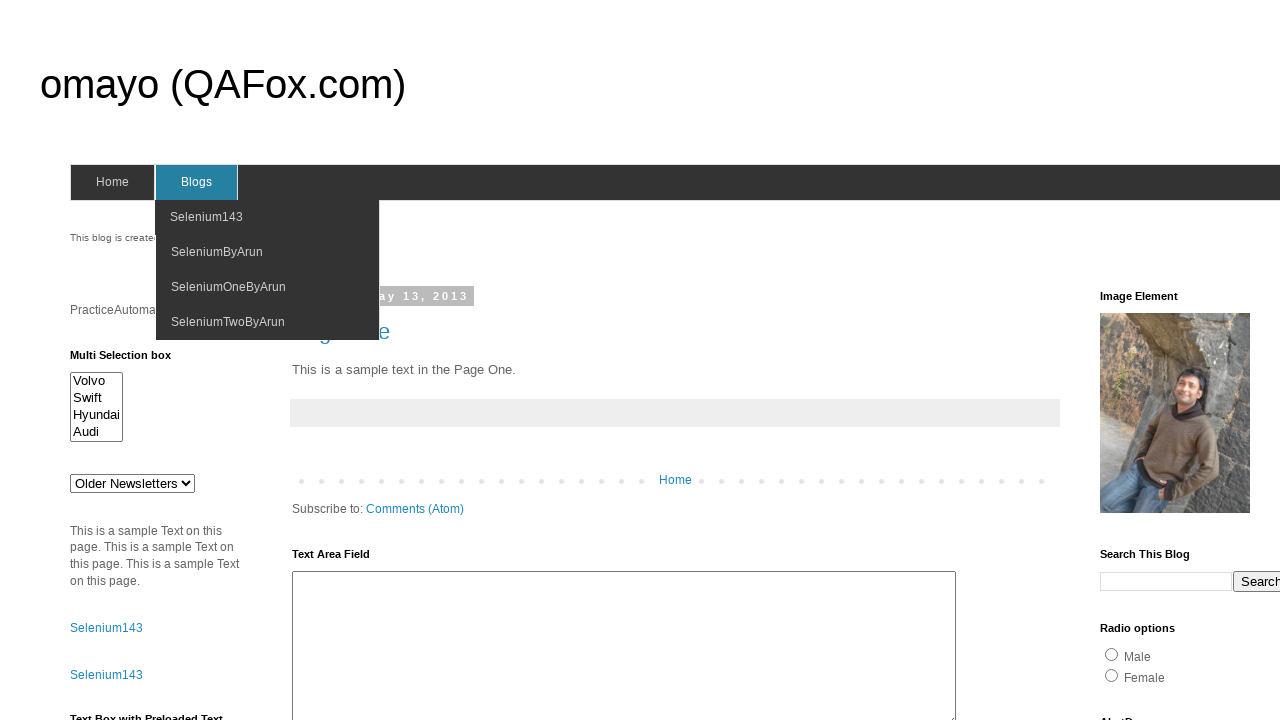

Waited 3 seconds for dropdown to appear
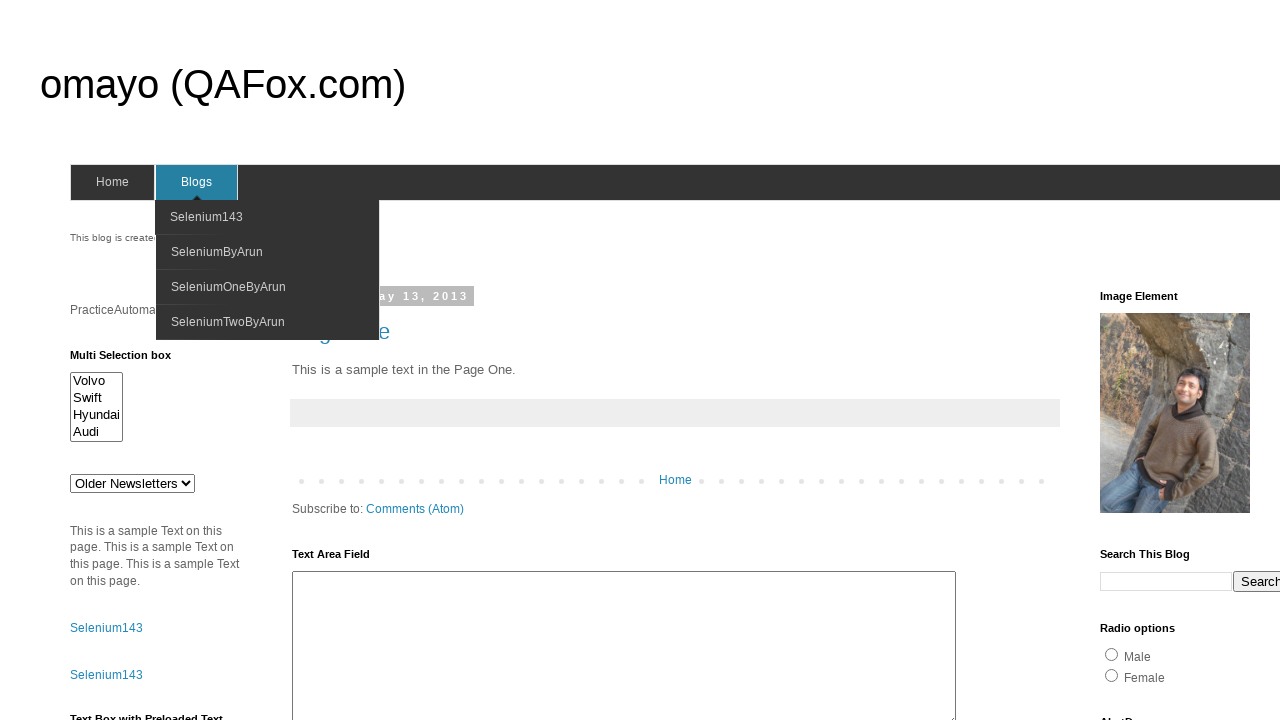

Clicked selenium link (may be overlapped by dropdown menu) at (186, 6) on #selenium143
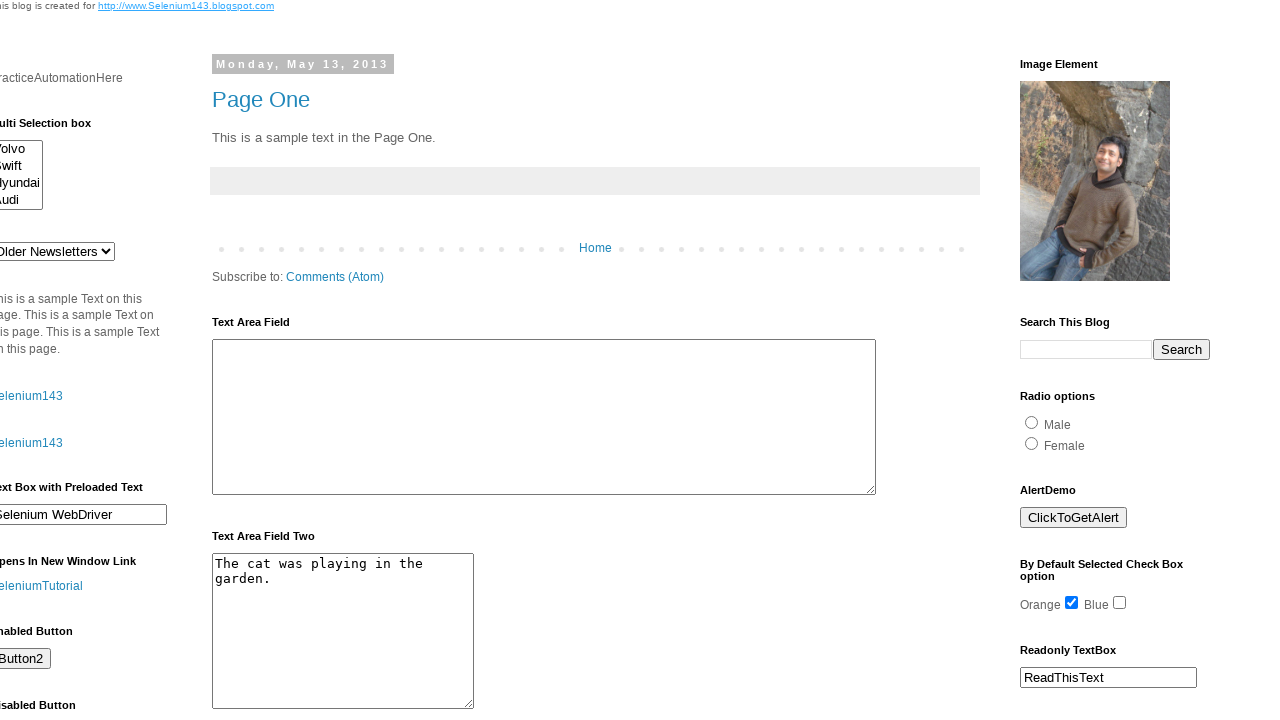

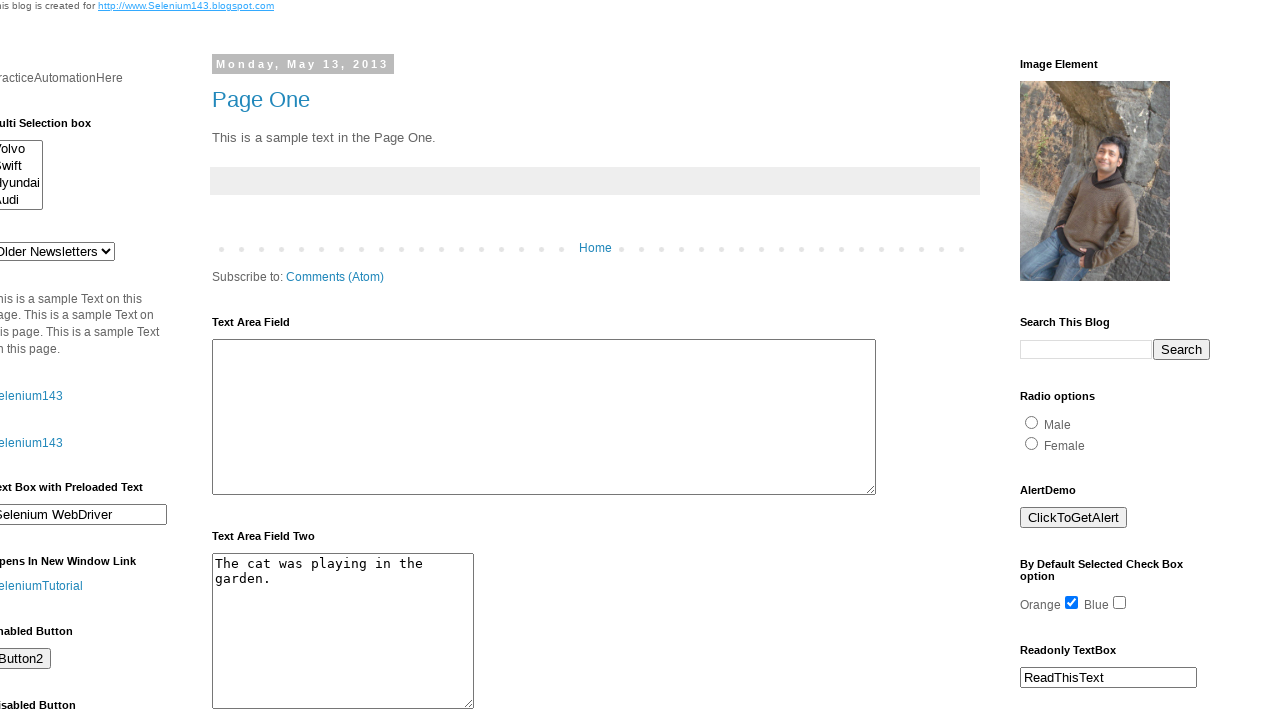